Clicks on the Shadow DOM link and verifies navigation to the shadow DOM page

Starting URL: https://bonigarcia.dev/selenium-webdriver-java/

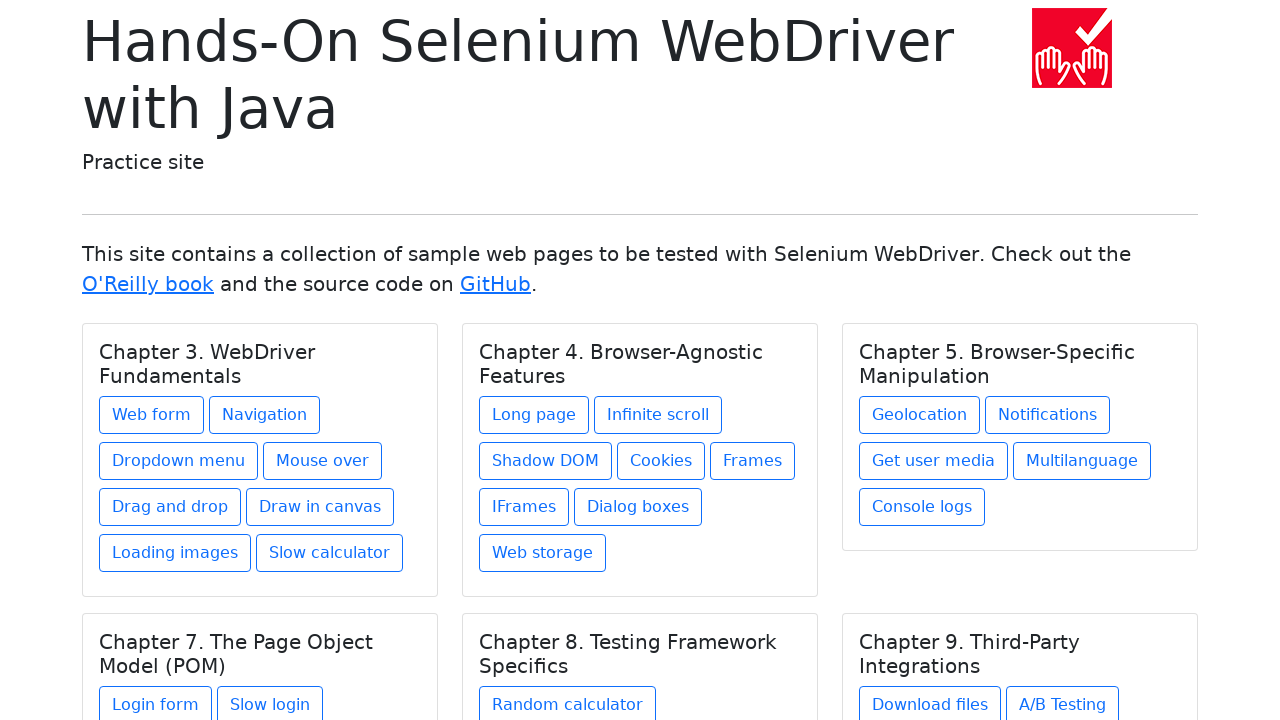

Clicked on Shadow DOM link under Chapter 4 at (546, 461) on xpath=//h5[text() = 'Chapter 4. Browser-Agnostic Features']/../a[contains(@href,
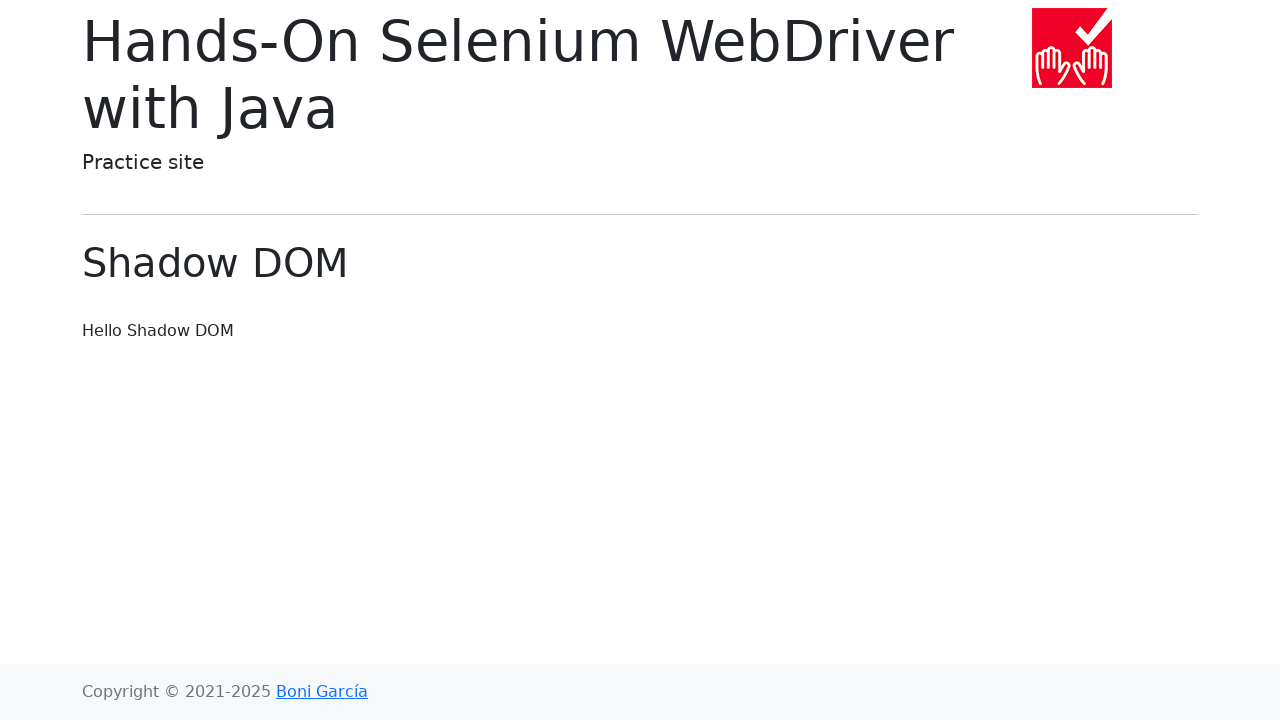

Shadow DOM page loaded and heading element found
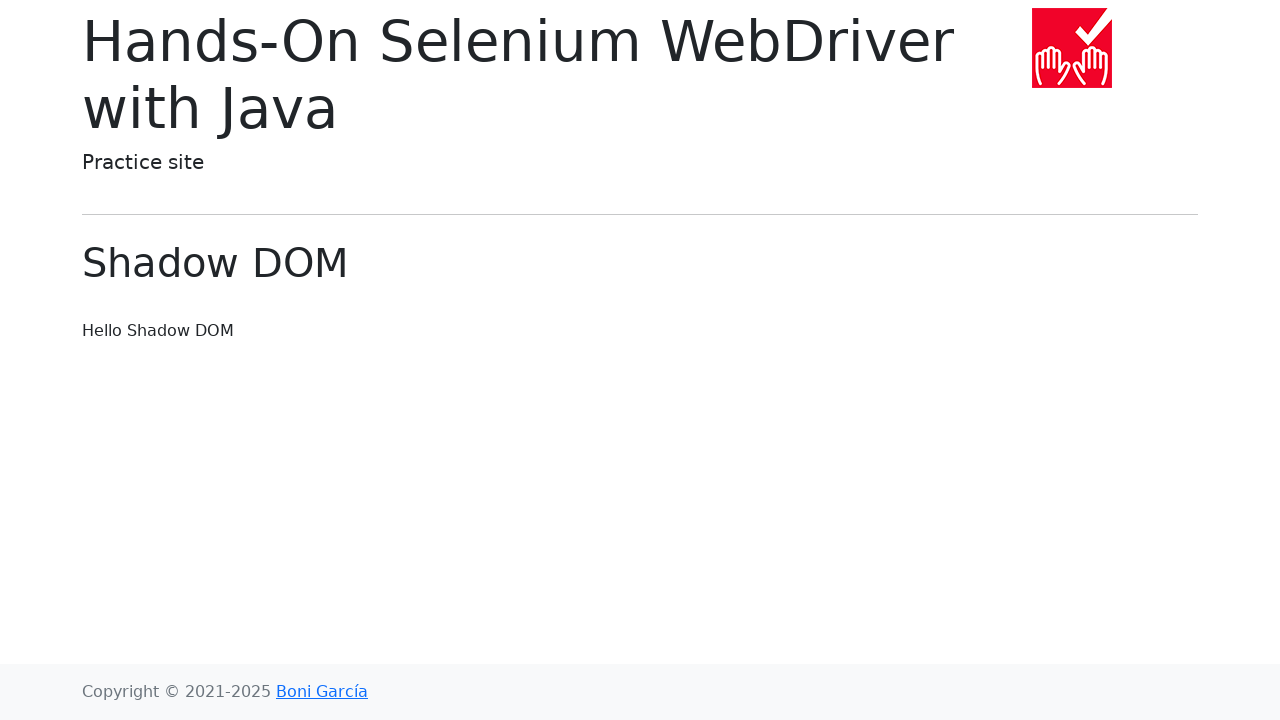

Verified navigation to shadow-dom.html page
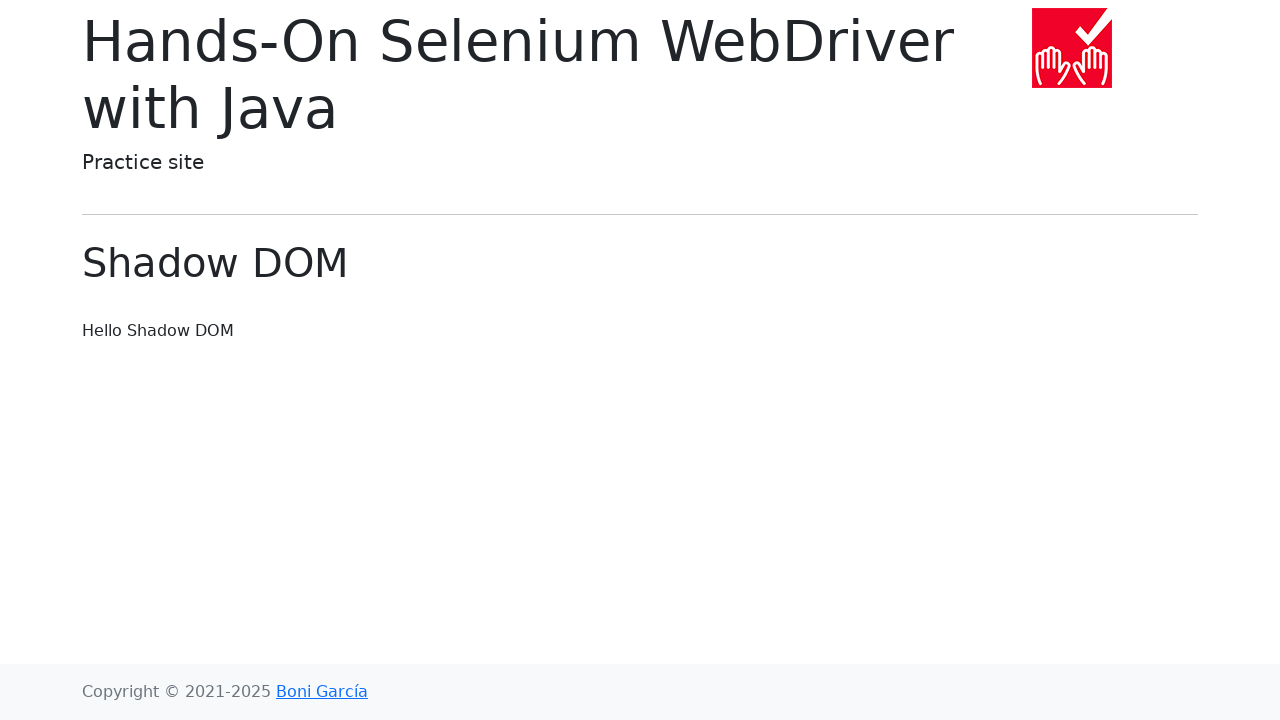

Verified page heading displays 'Shadow DOM'
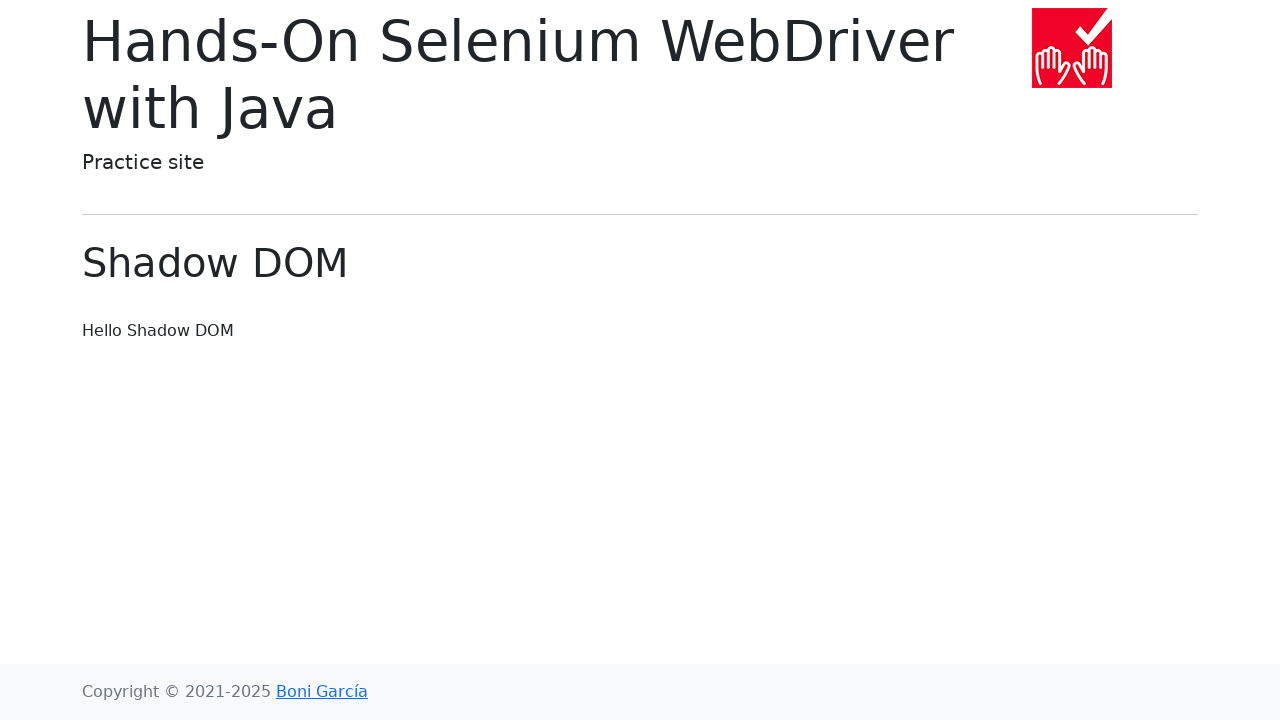

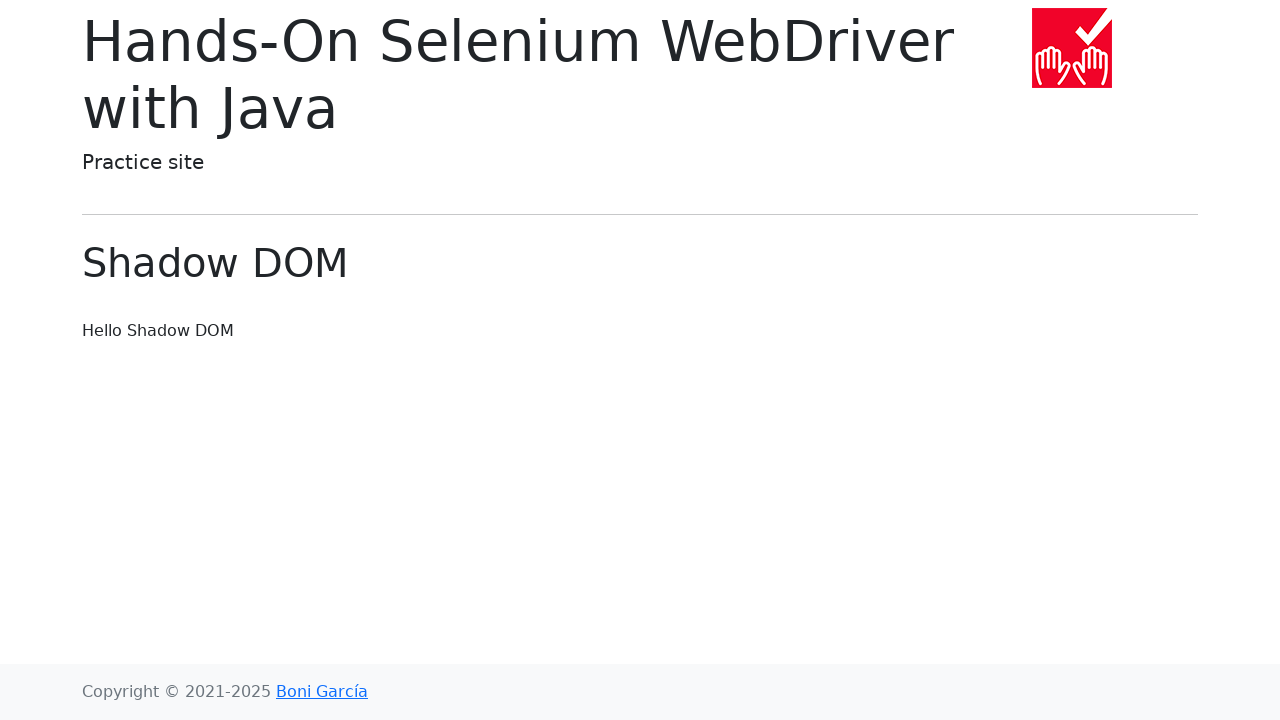